Navigates to JPL Space image gallery and clicks the full image button to display the featured Mars image

Starting URL: https://data-class-jpl-space.s3.amazonaws.com/JPL_Space/index.html

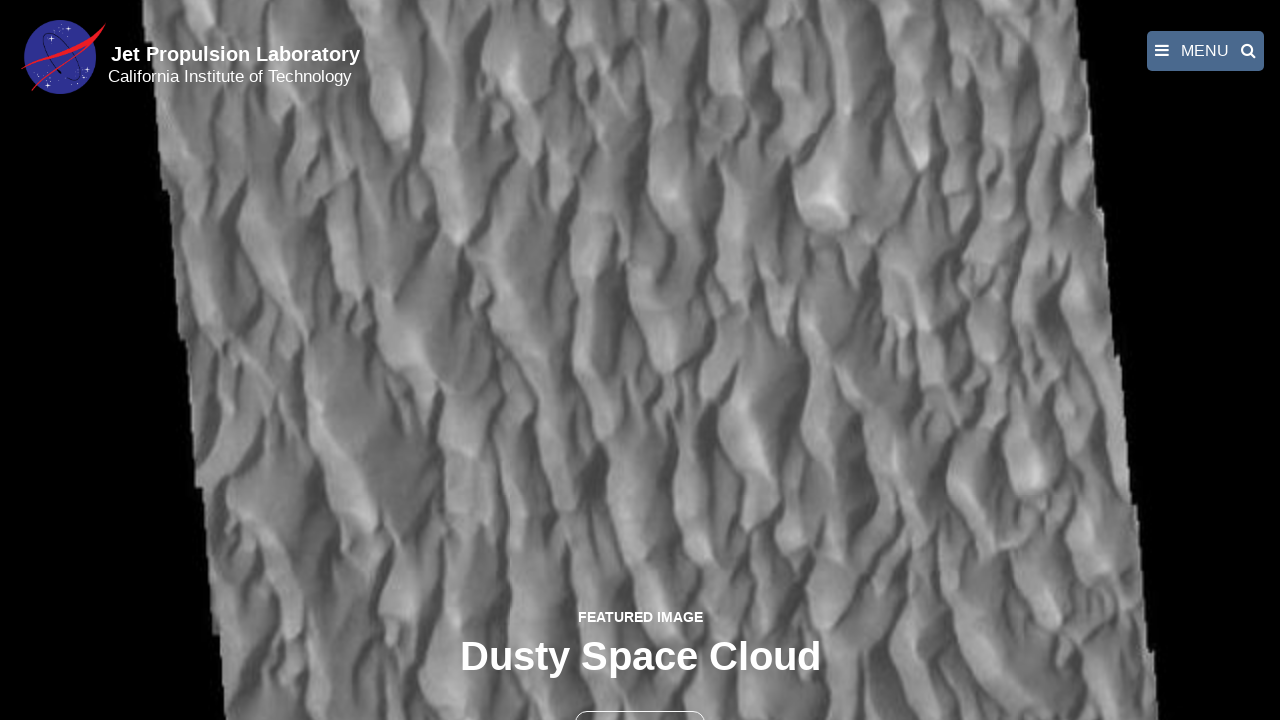

Navigated to JPL Space image gallery
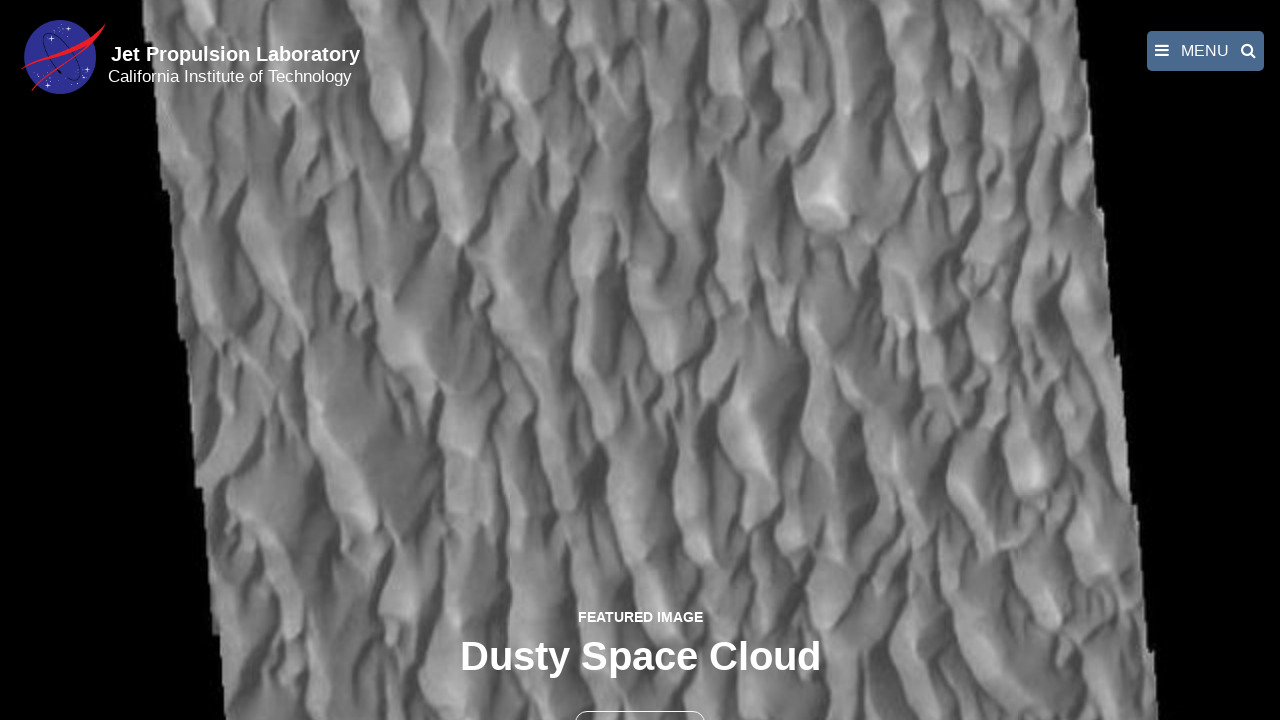

Clicked the full image button to display featured Mars image at (640, 699) on button >> nth=1
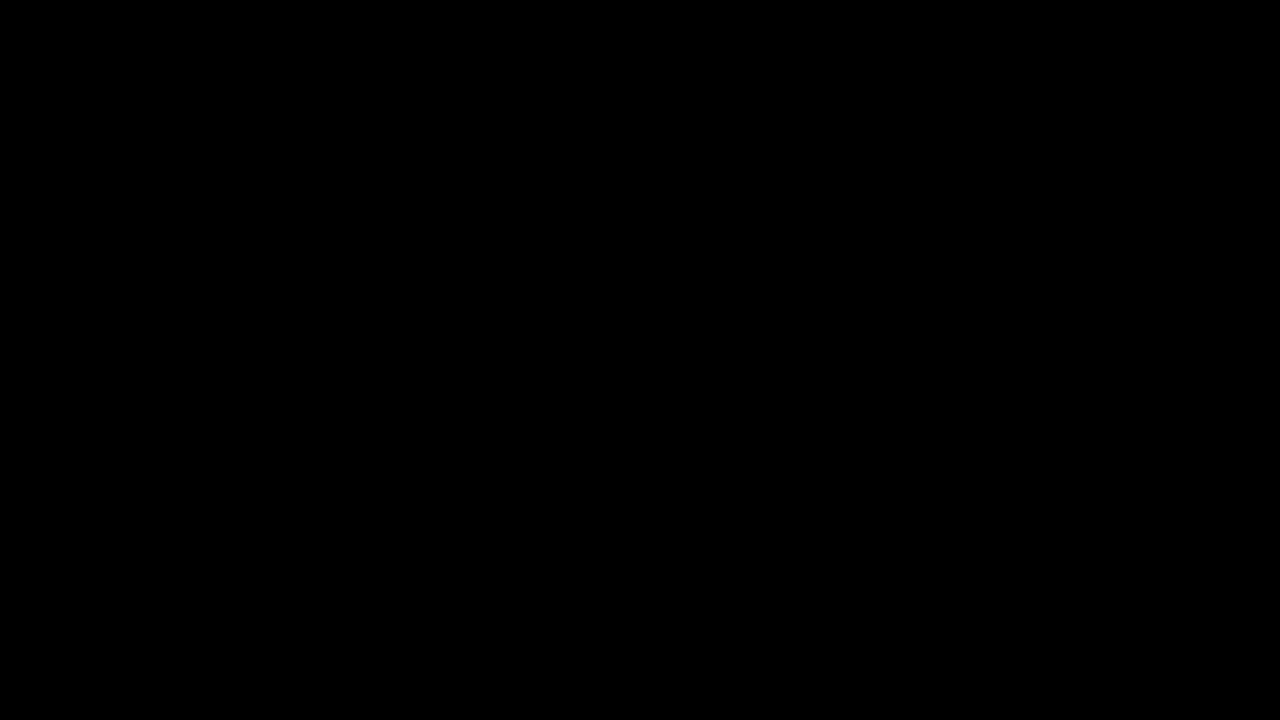

Featured Mars image loaded successfully
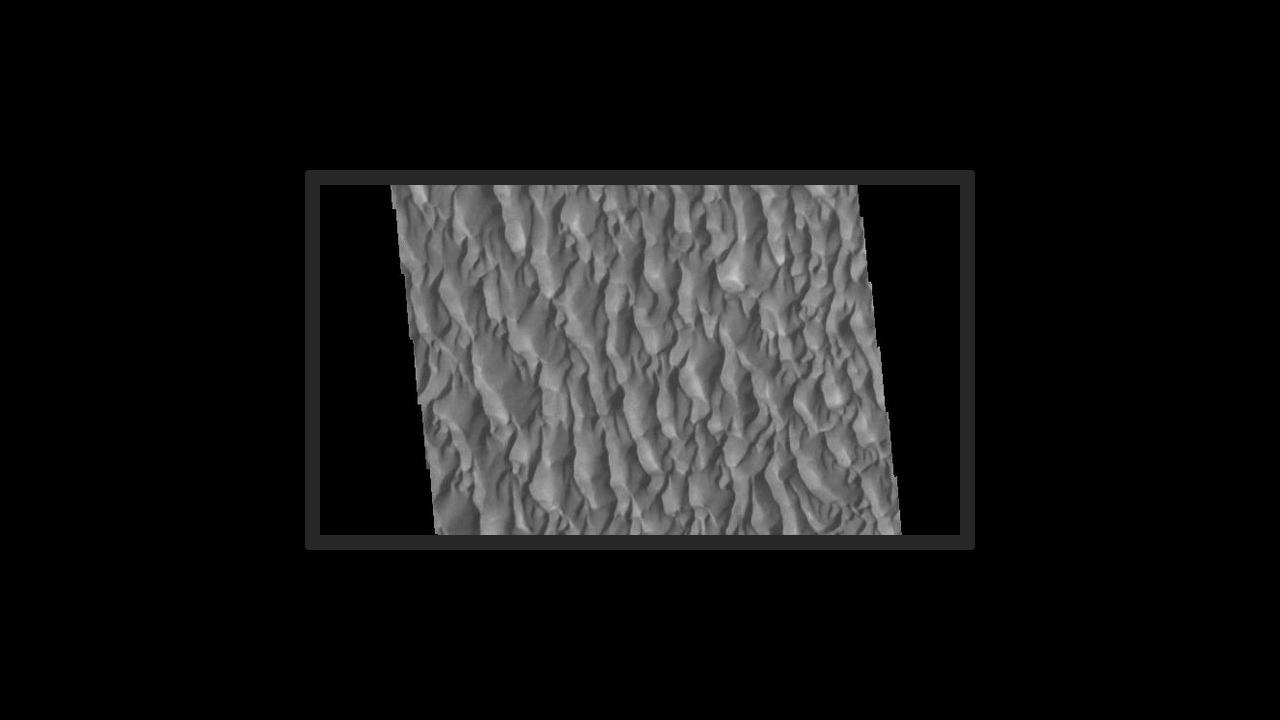

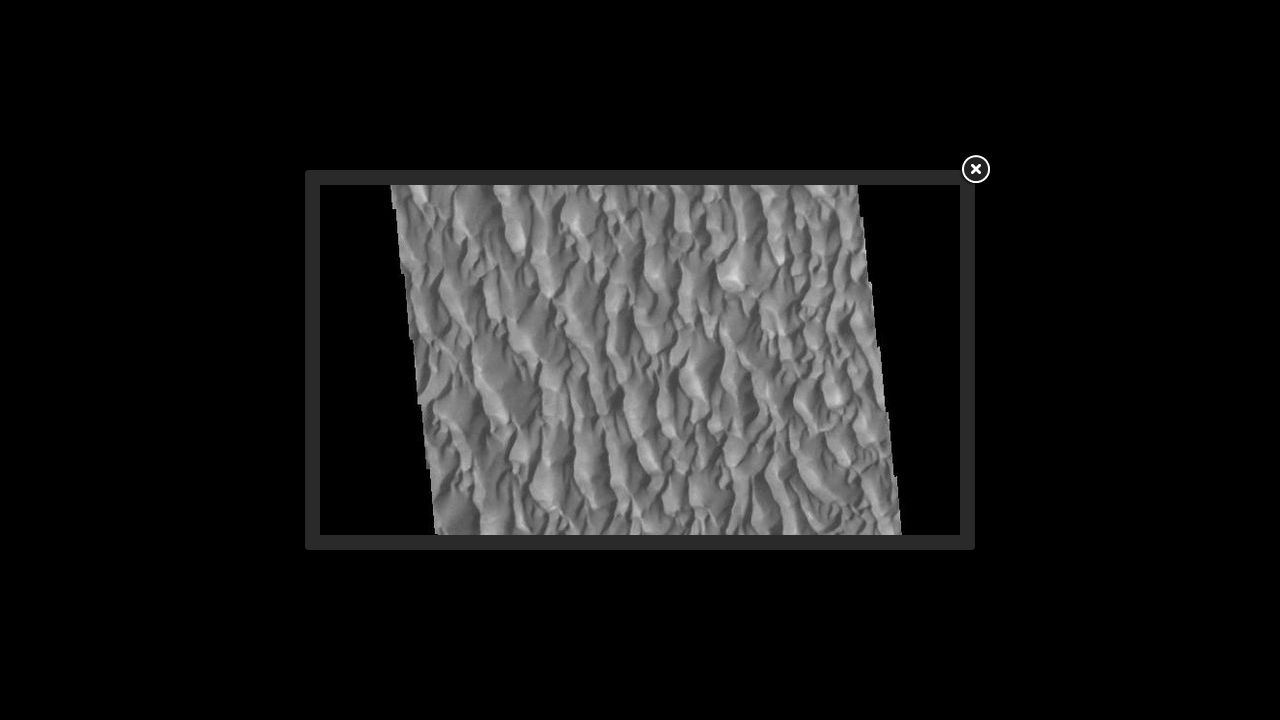